Tests that QRCodeManager correctly handles popstate events (browser back/forward navigation) by simulating history navigation.

Starting URL: https://ccri-cyberknights.github.io/page/#/home

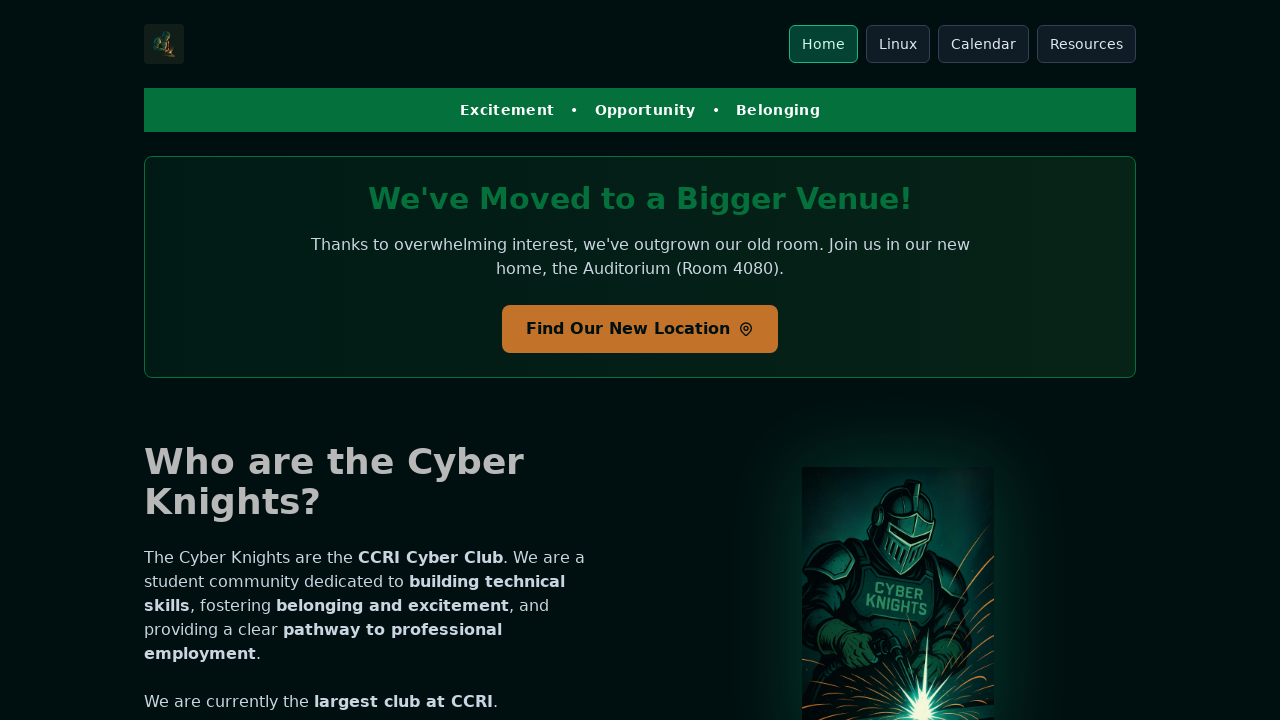

Waited for page to fully load (networkidle state)
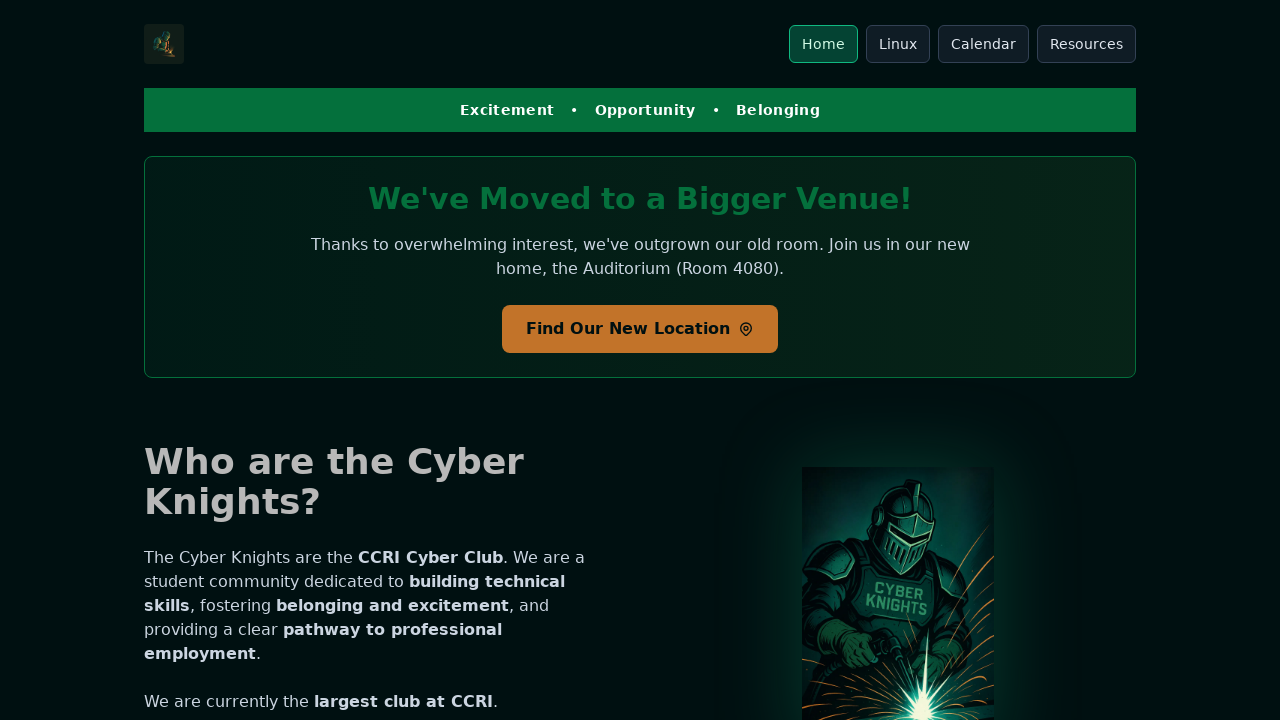

Waited for QRCodeManager to initialize
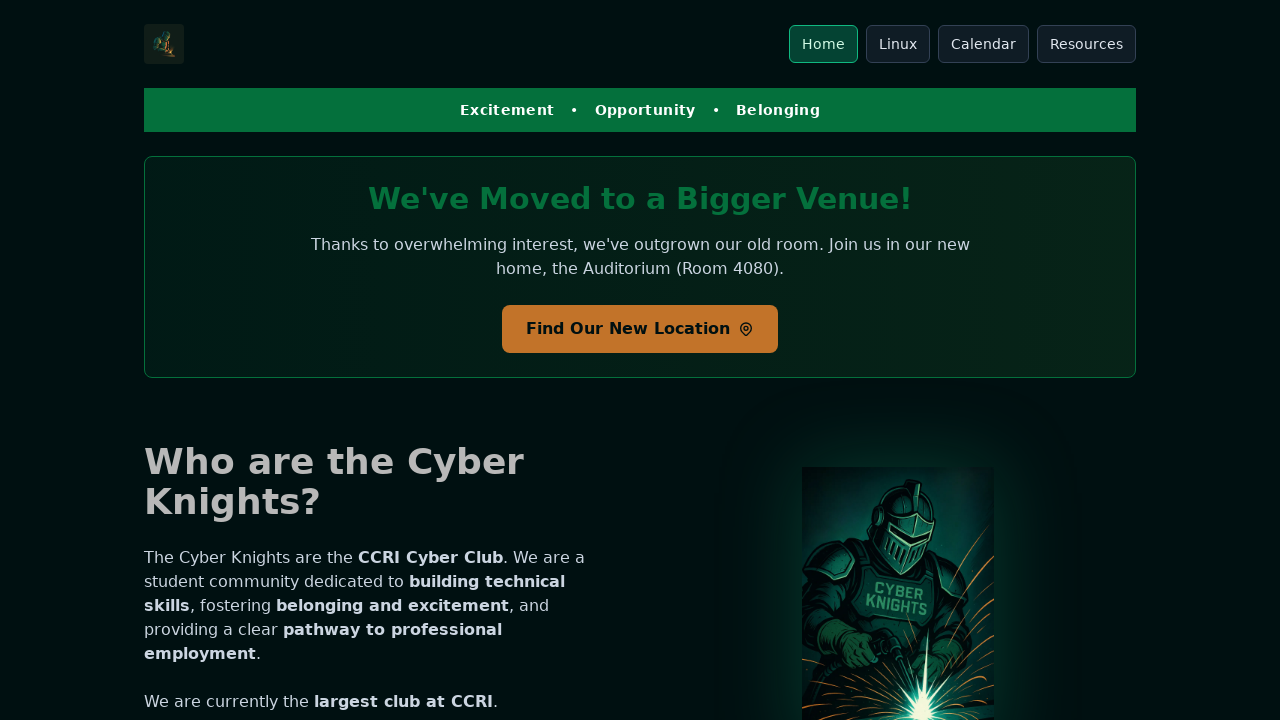

Retrieved initial URL: https://ccri-cyberknights.github.io/page/#/home
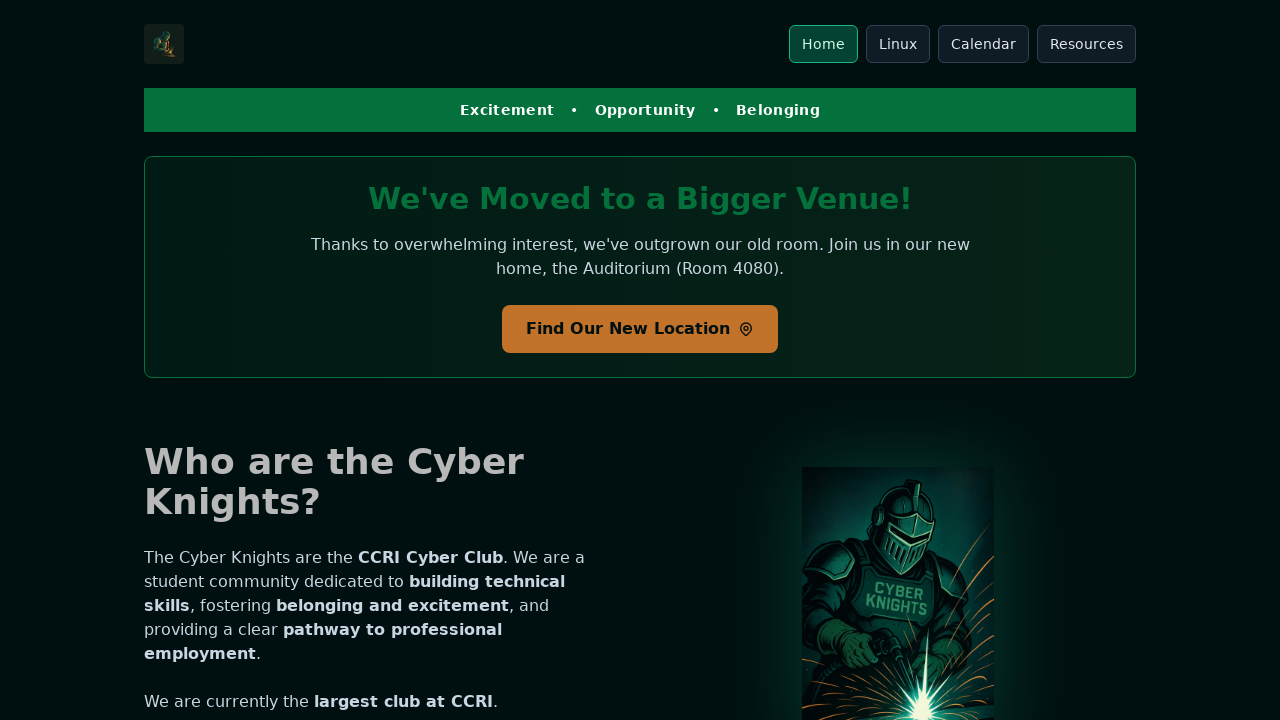

Verified initial URL matches expected home URL
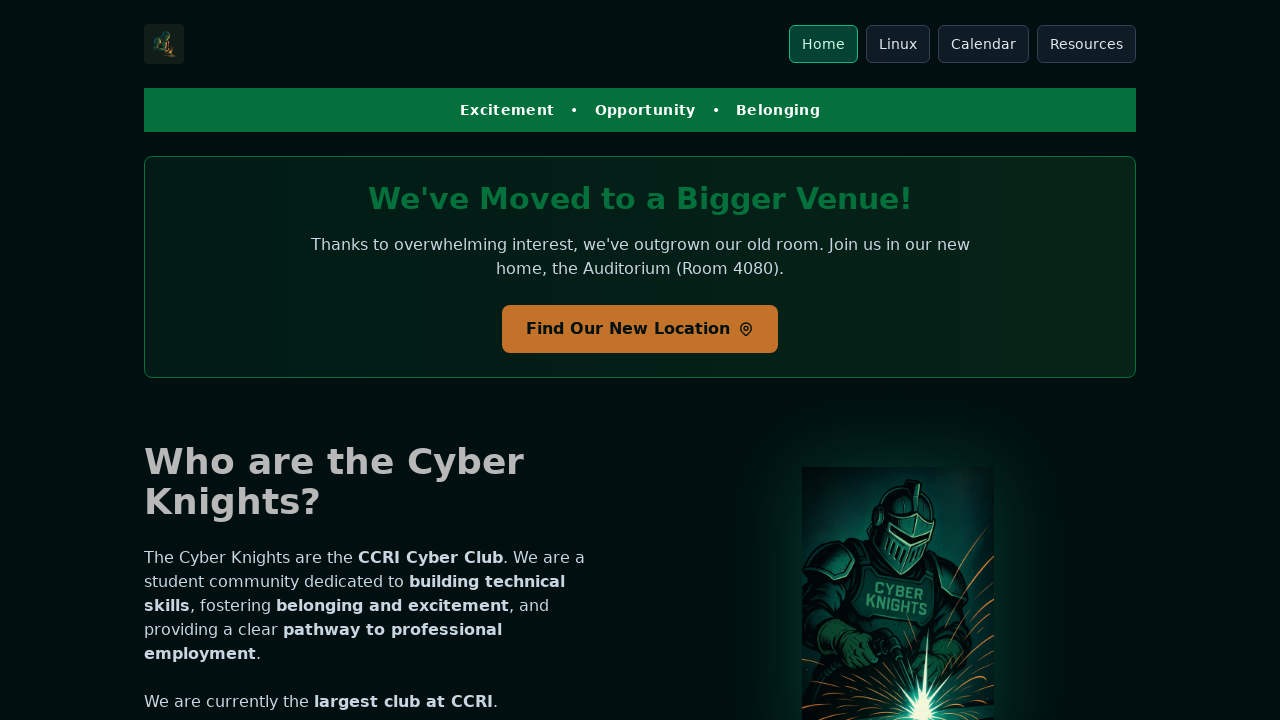

Simulated popstate event by pushing #/resources state and navigating back
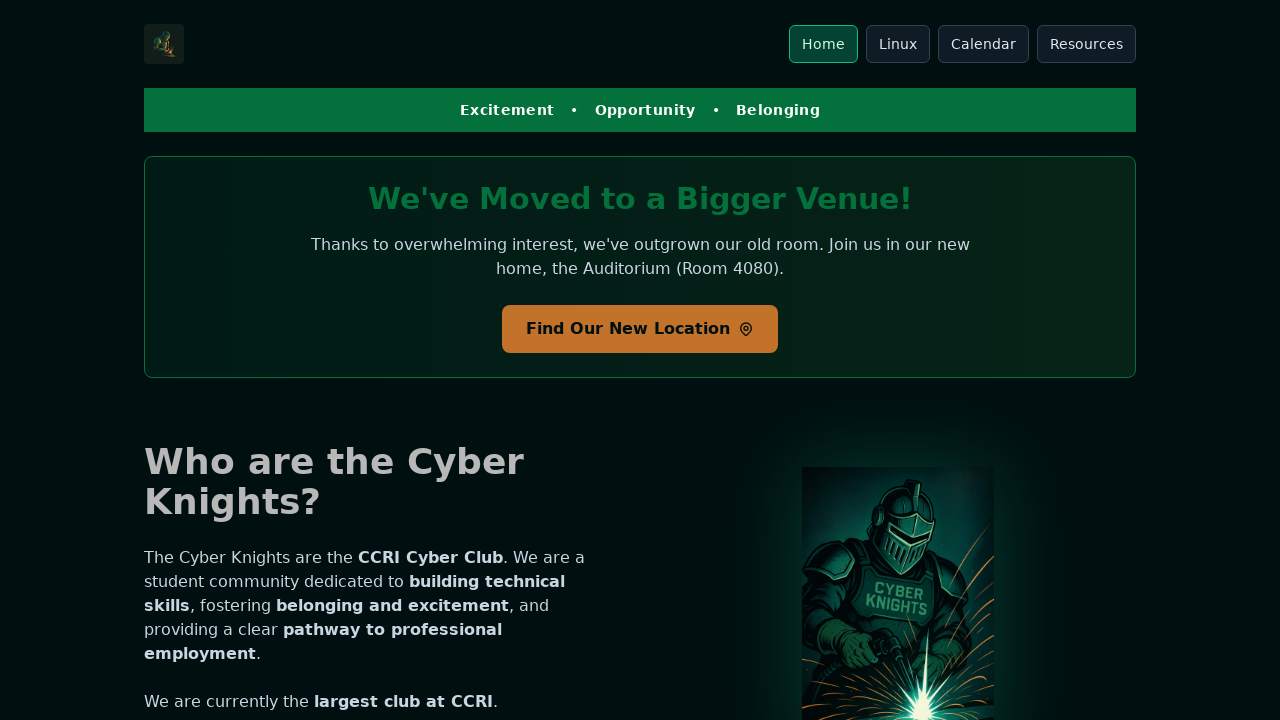

Waited for popstate event to be processed
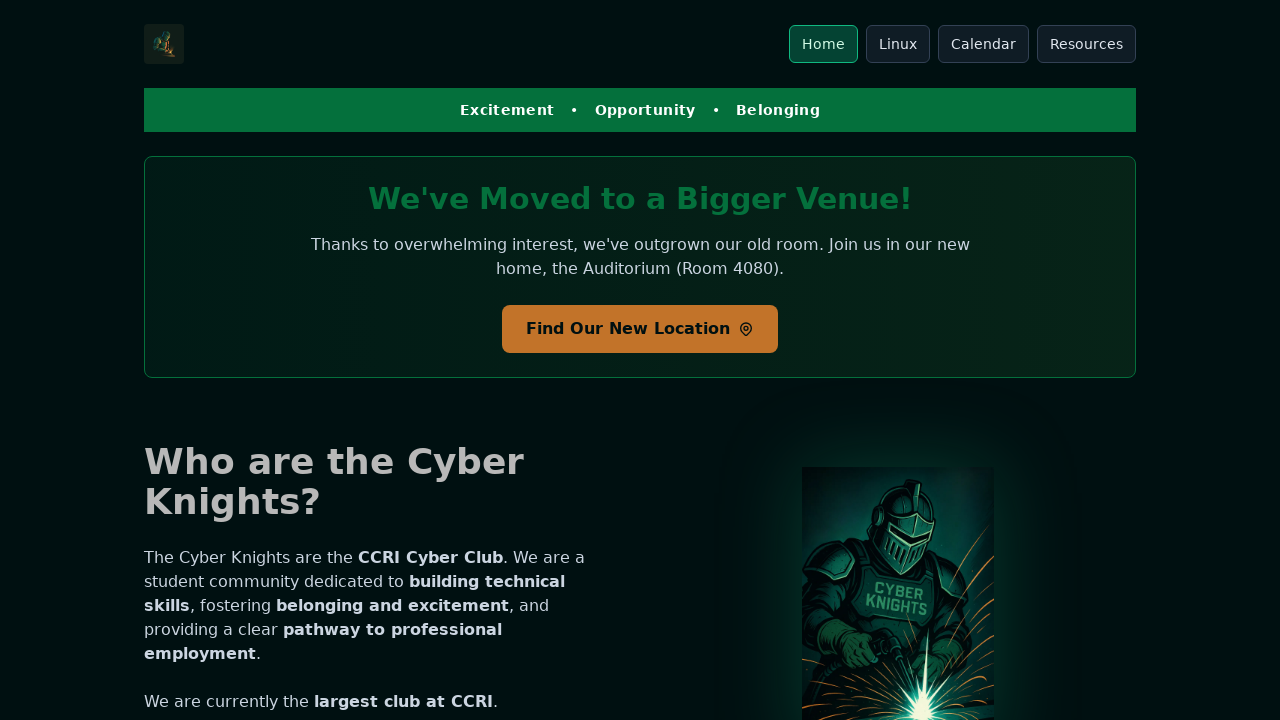

Retrieved updated URL after popstate: https://ccri-cyberknights.github.io/page/#/home
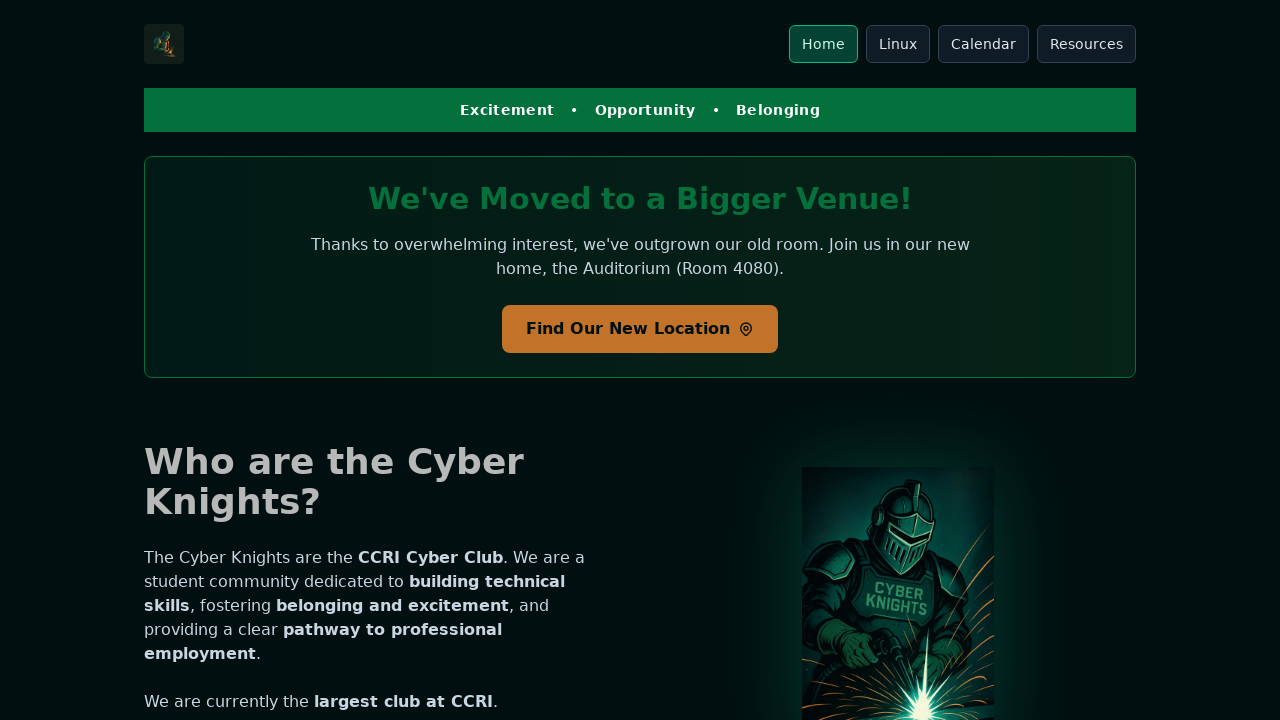

Verified QRCodeManager correctly handled popstate event and returned to home URL
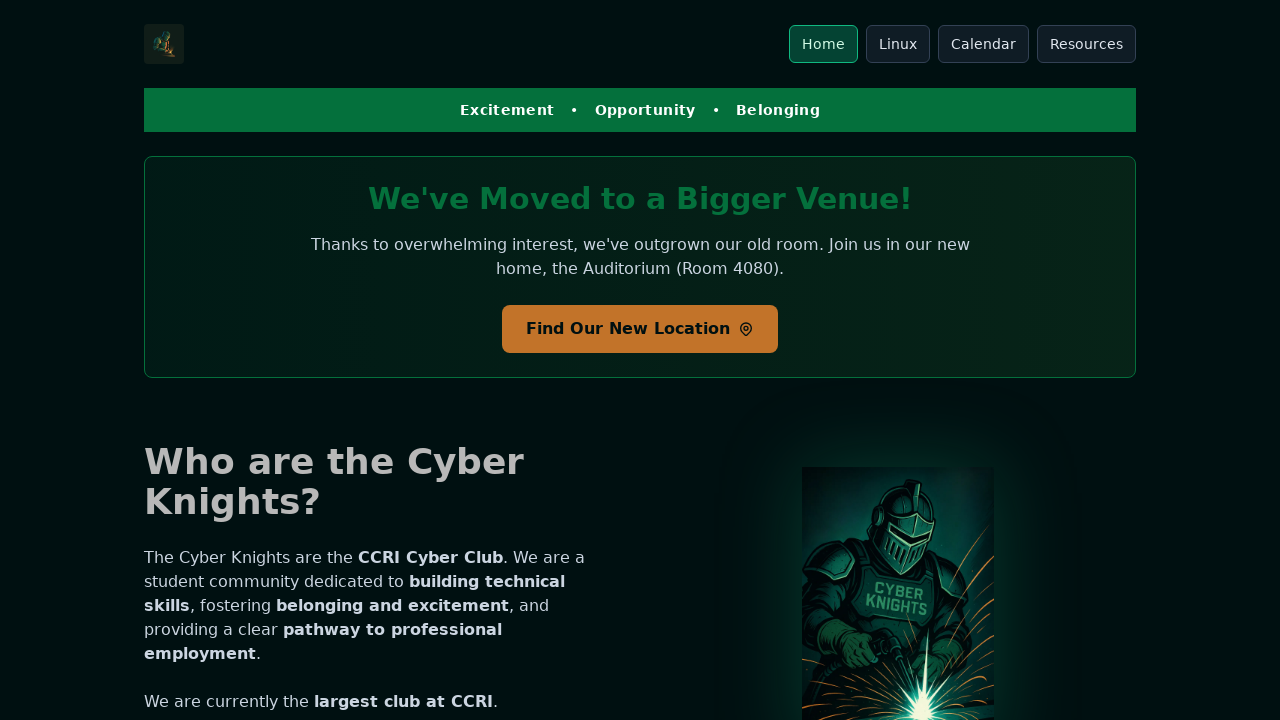

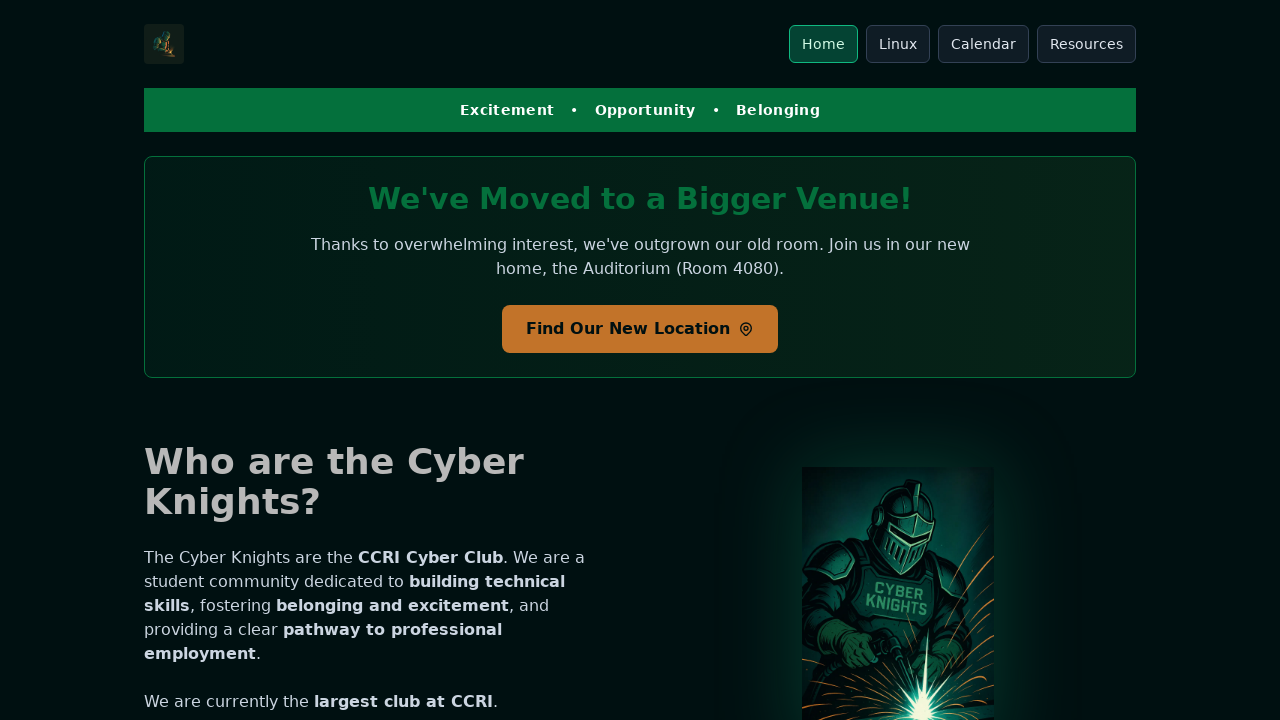